Tests checkbox functionality by checking if checkboxes are selected and clicking them if they are not already checked

Starting URL: https://the-internet.herokuapp.com/checkboxes

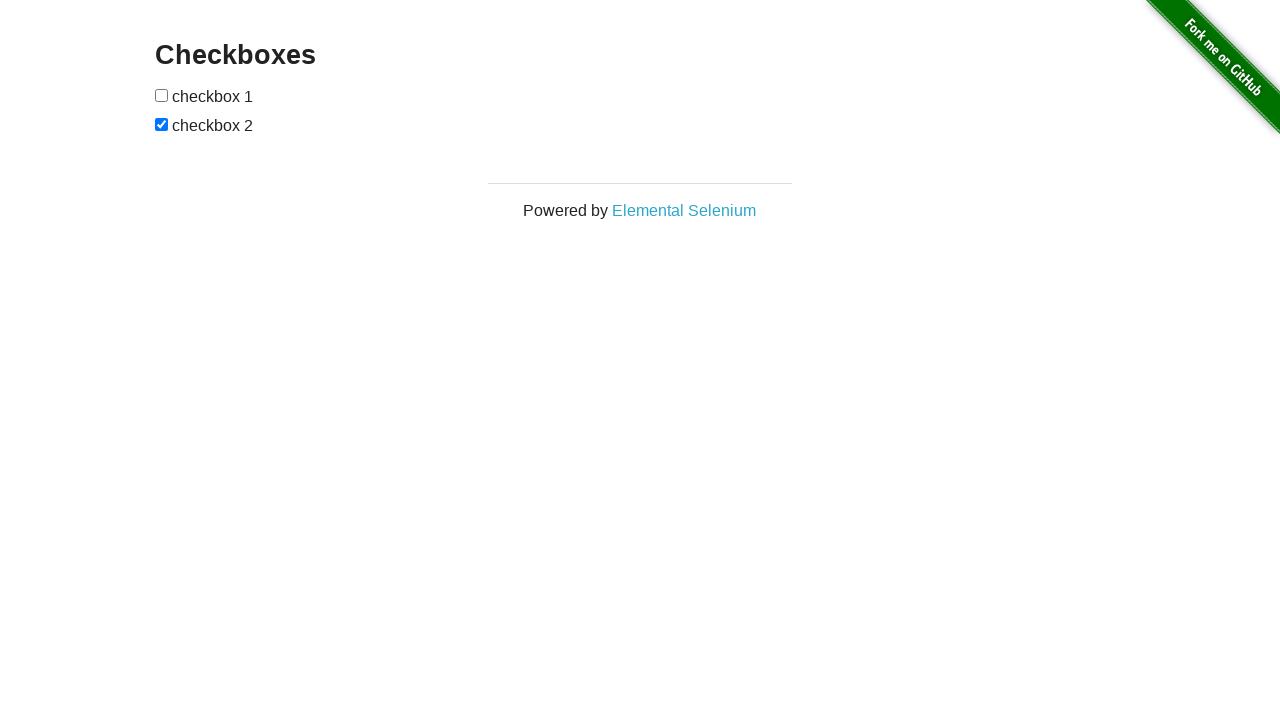

Located first checkbox element
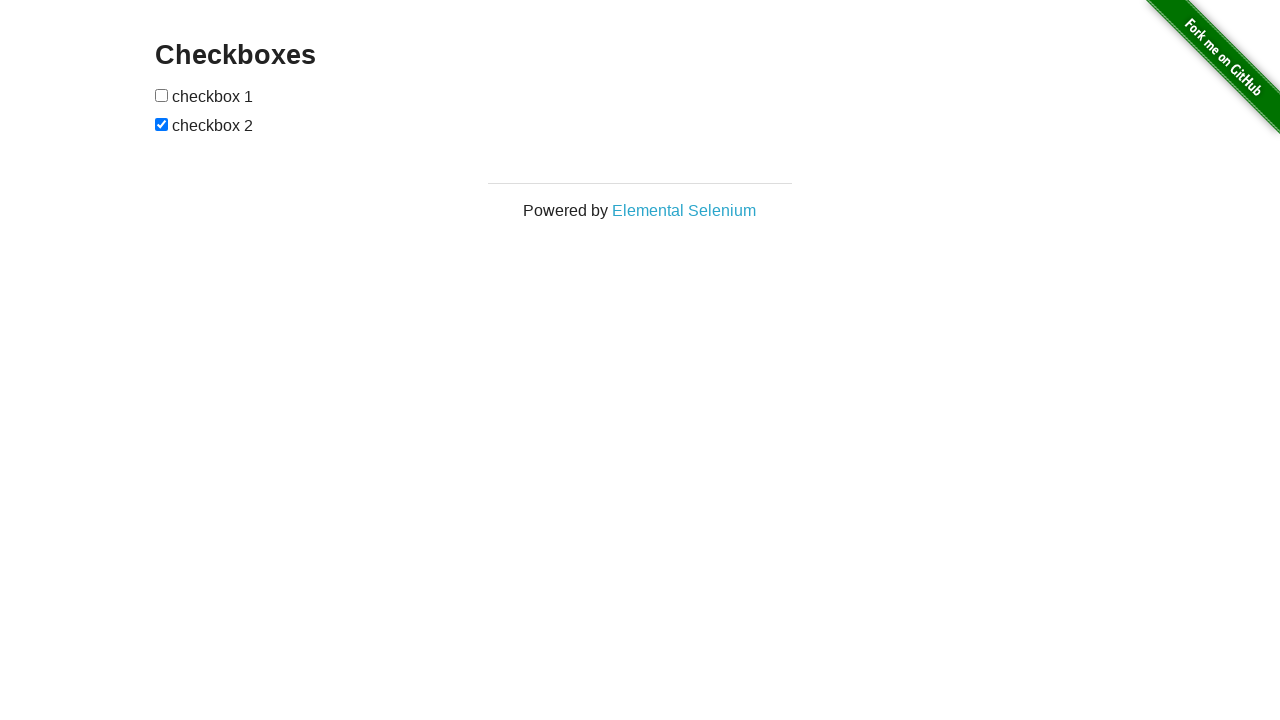

Located second checkbox element
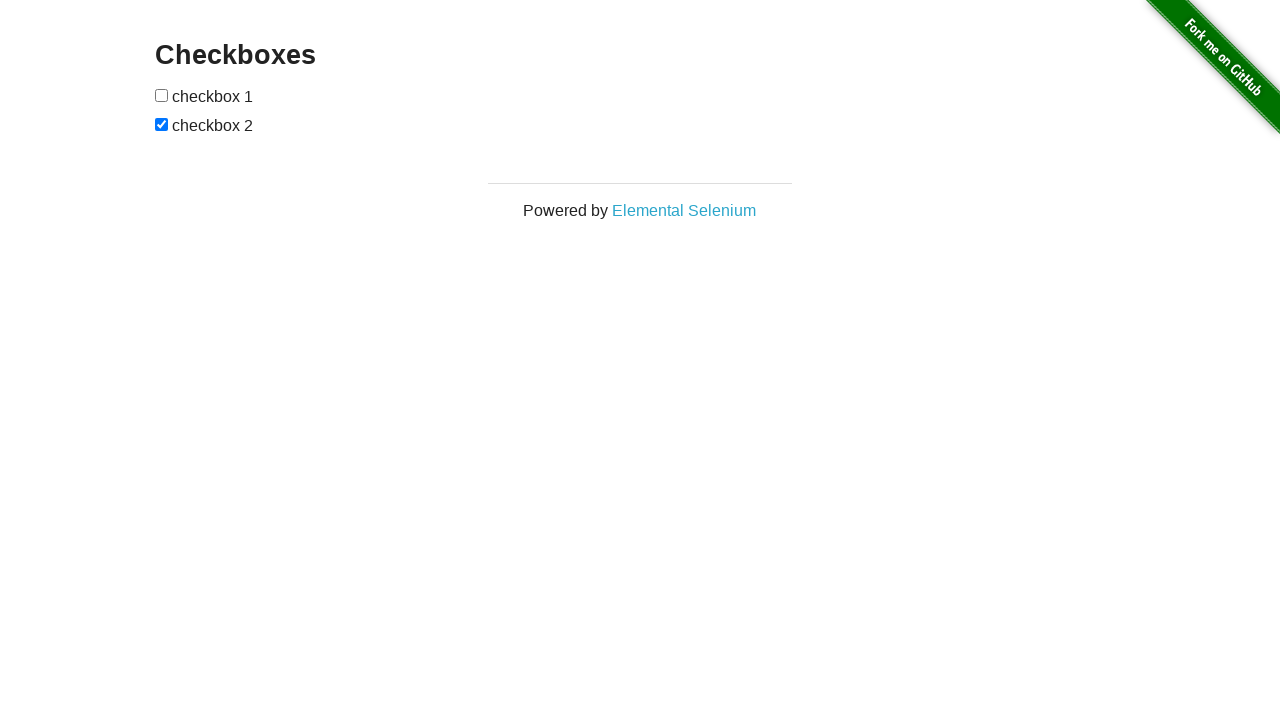

Checked first checkbox status - not selected
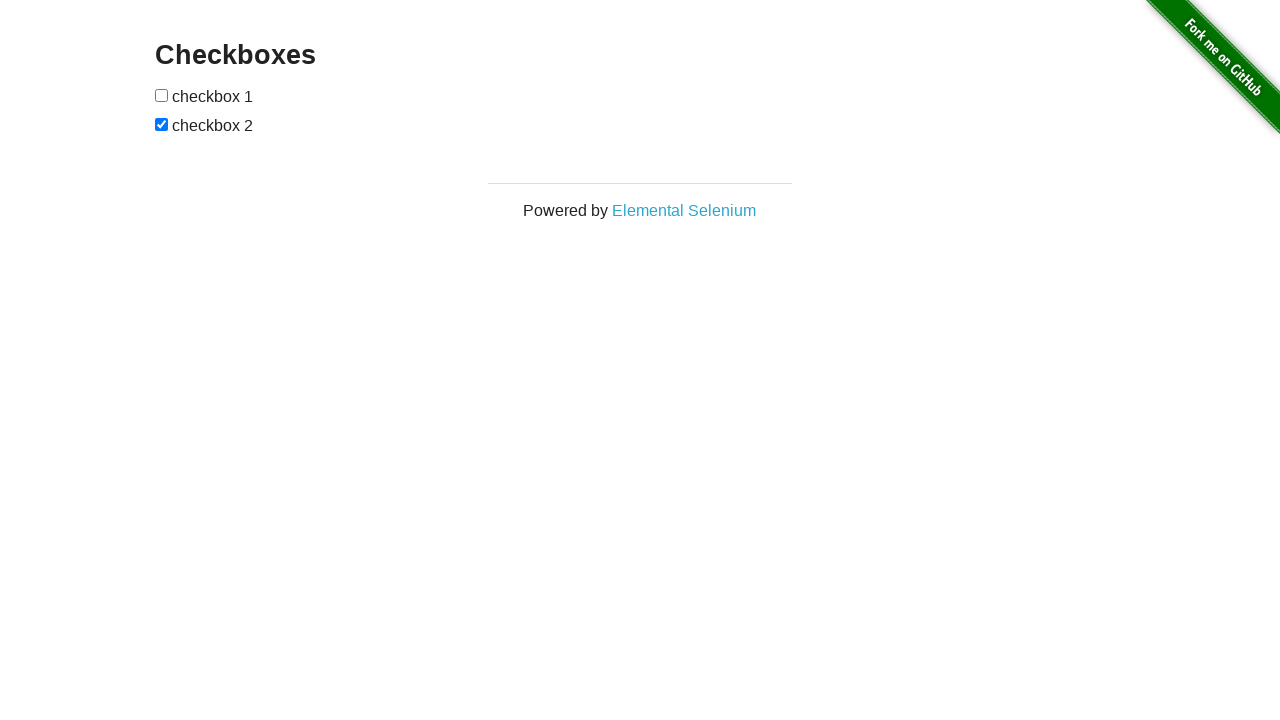

Clicked first checkbox to select it at (162, 95) on (//input[@type='checkbox'])[1]
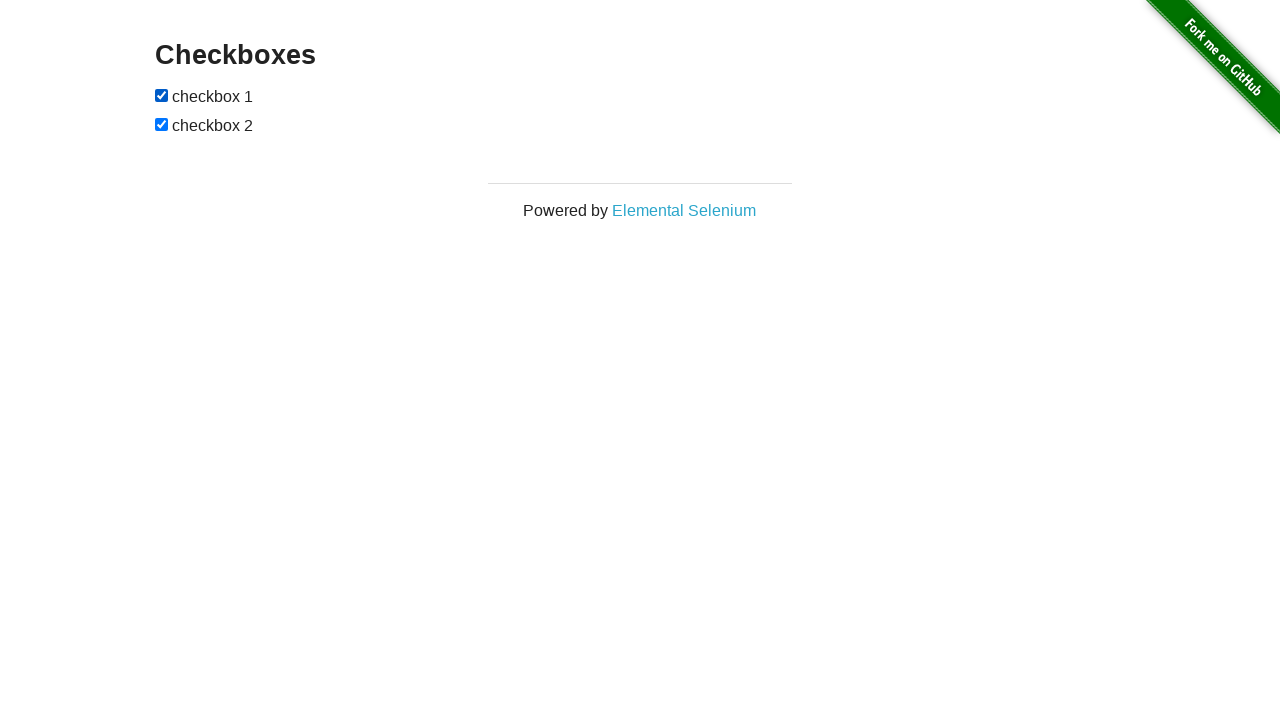

Checked second checkbox status - already selected
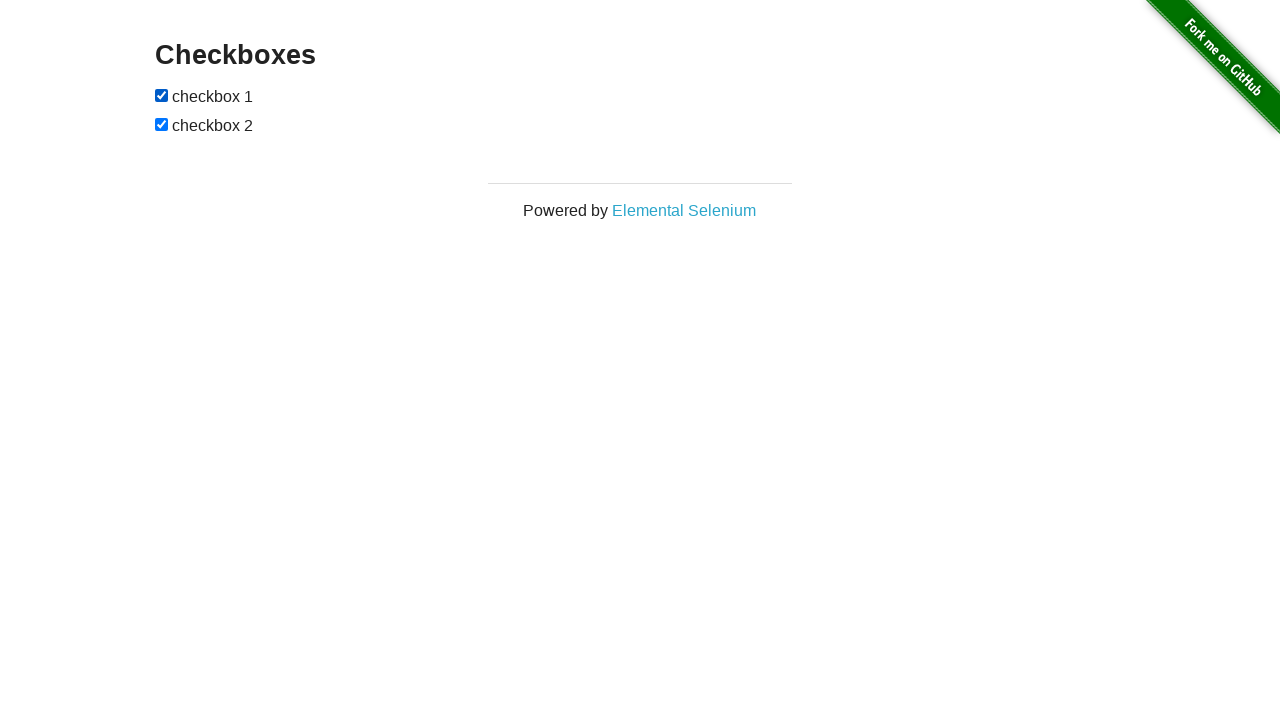

Verified first checkbox is selected
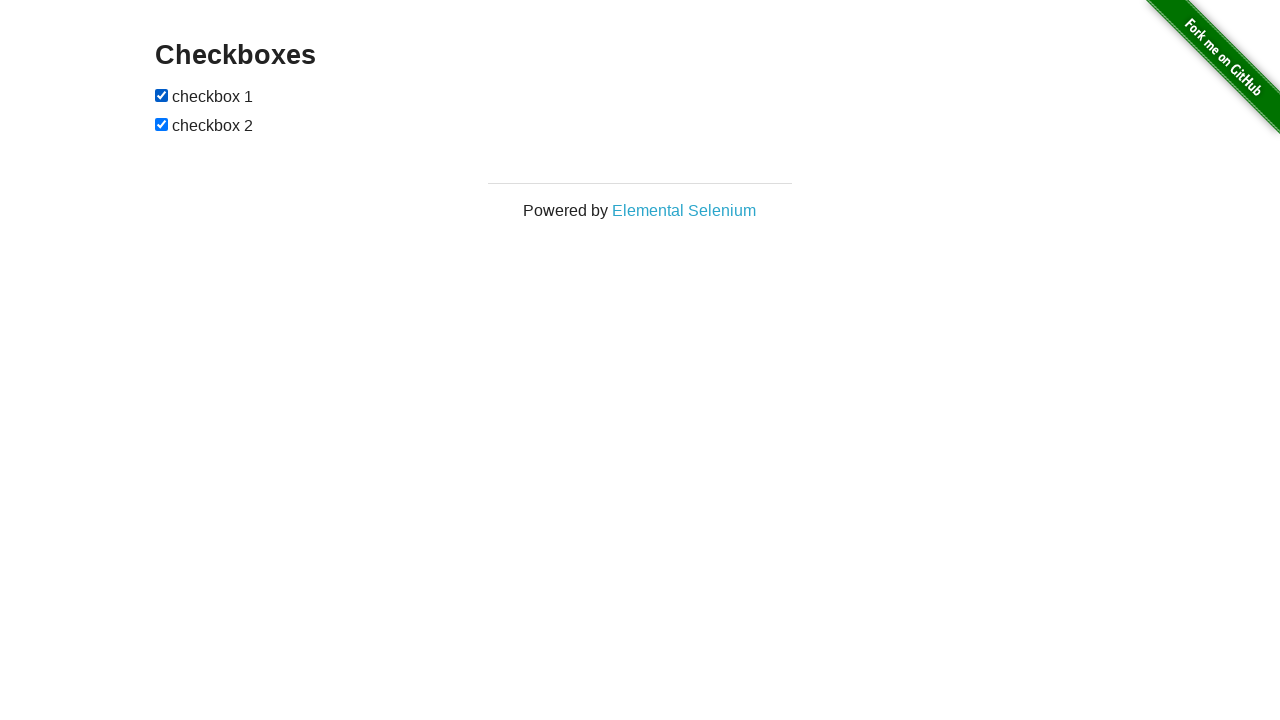

Verified second checkbox is selected
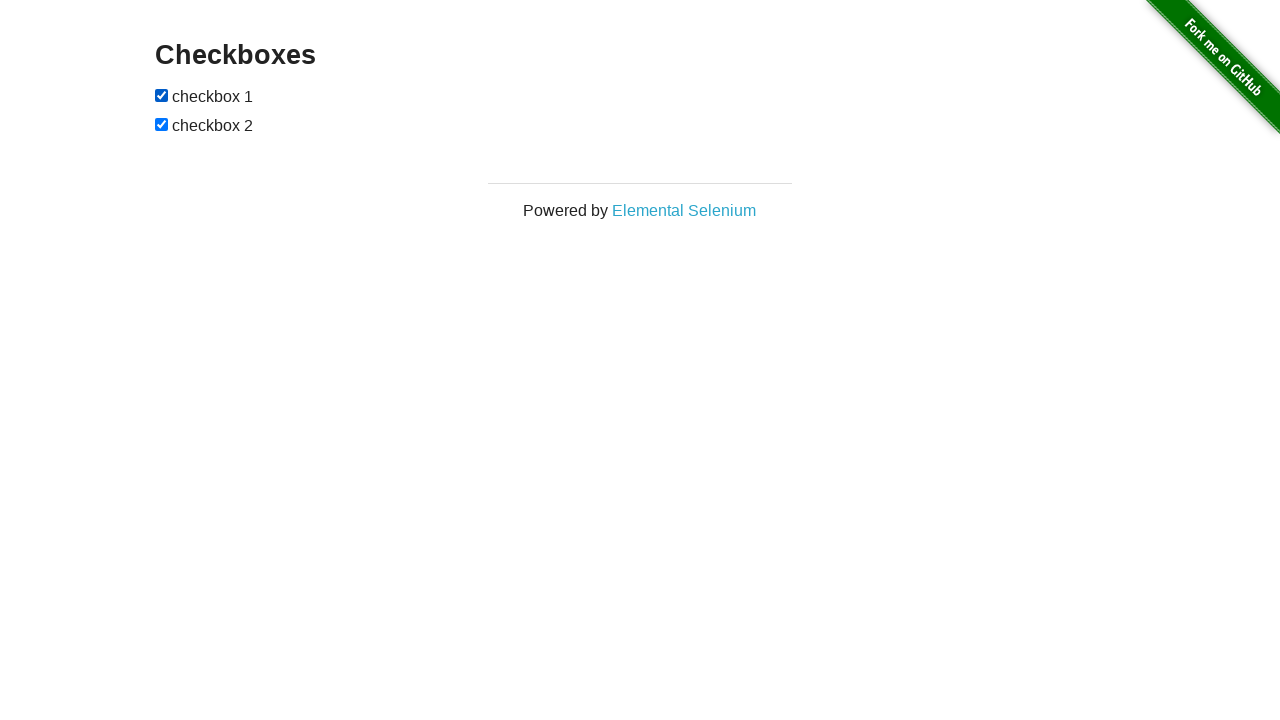

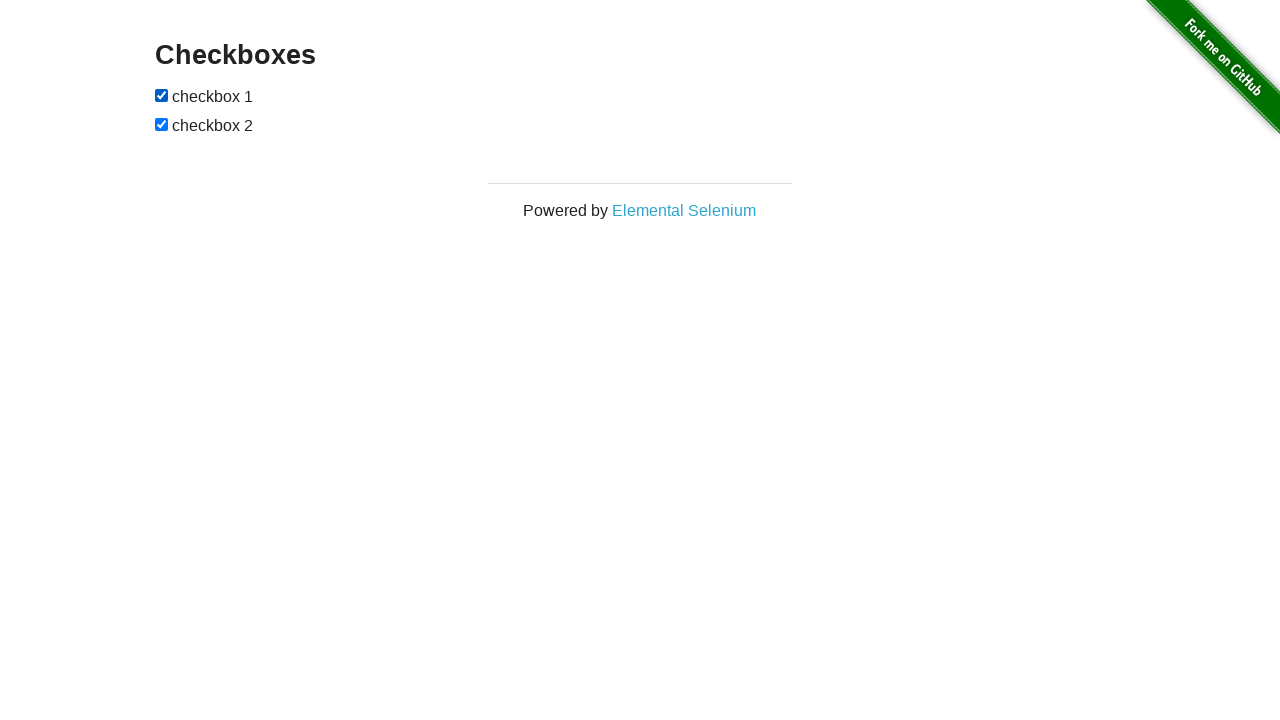